Tests an e-commerce shopping flow by adding specific vegetables (Cucumber, Brocolli, Beetroot) to cart, proceeding to checkout, and applying a promo code

Starting URL: https://rahulshettyacademy.com/seleniumPractise/

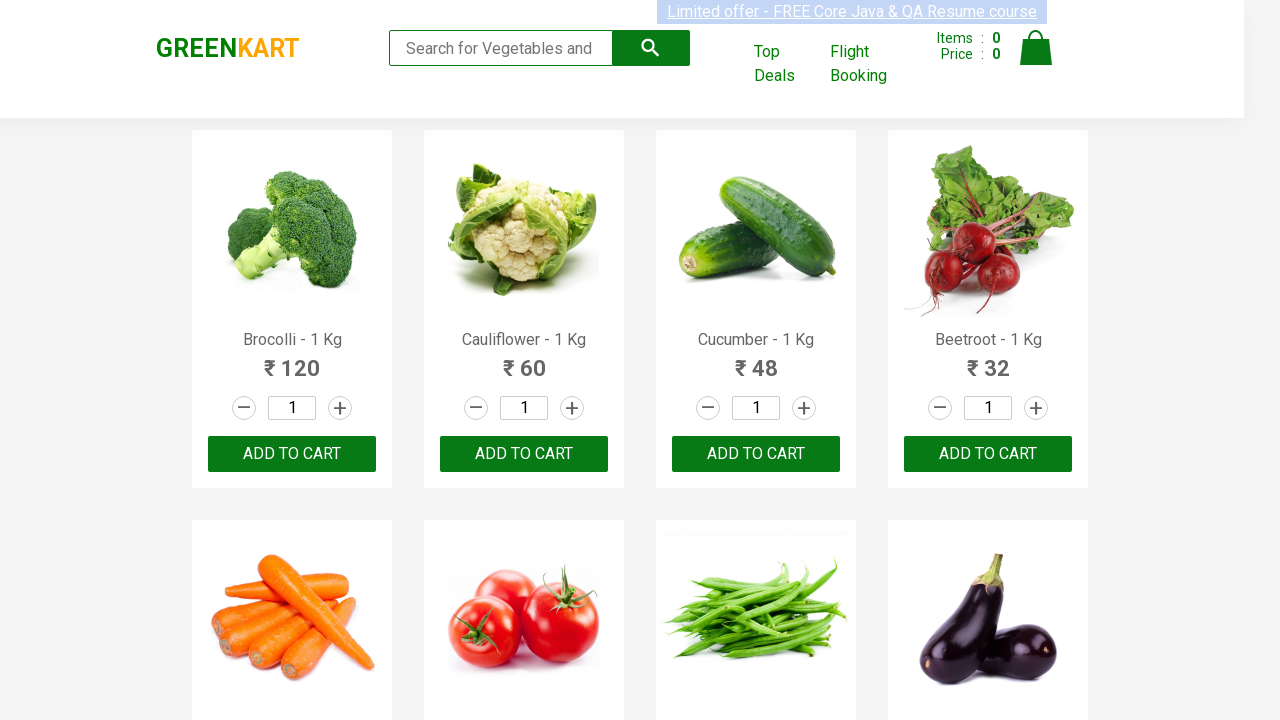

Waited for products to load
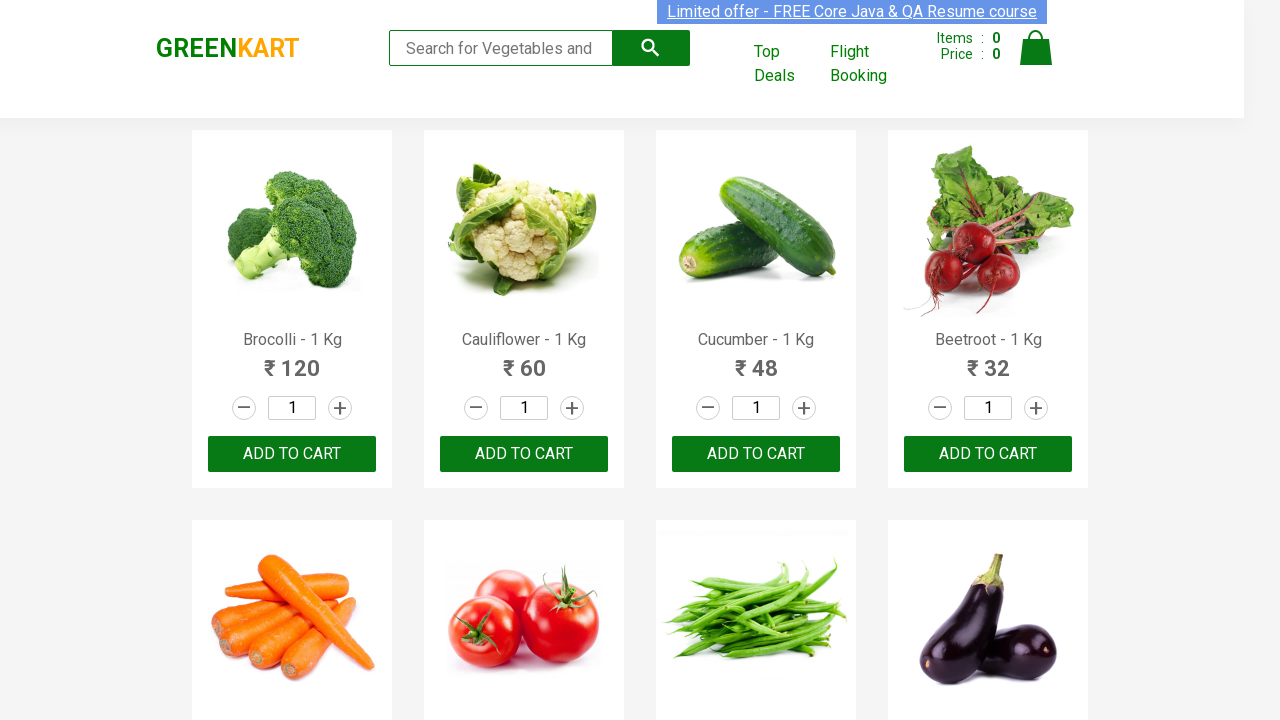

Retrieved all product name elements
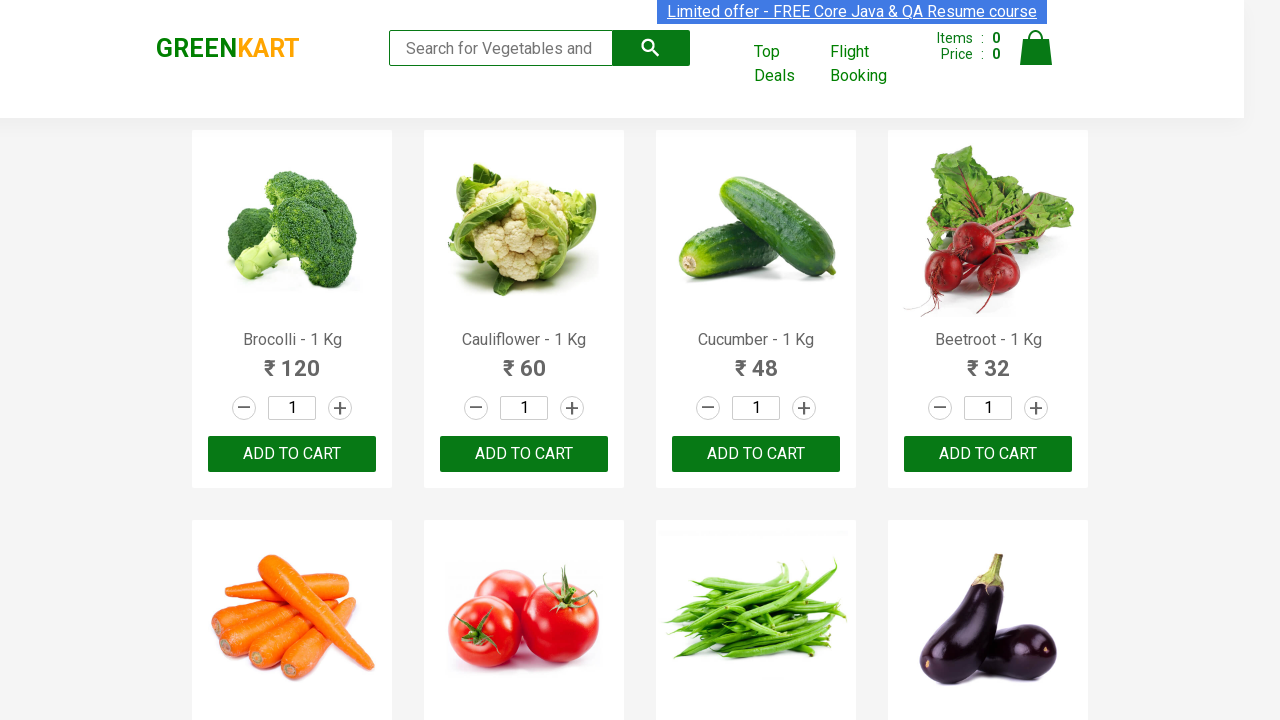

Retrieved all add to cart buttons
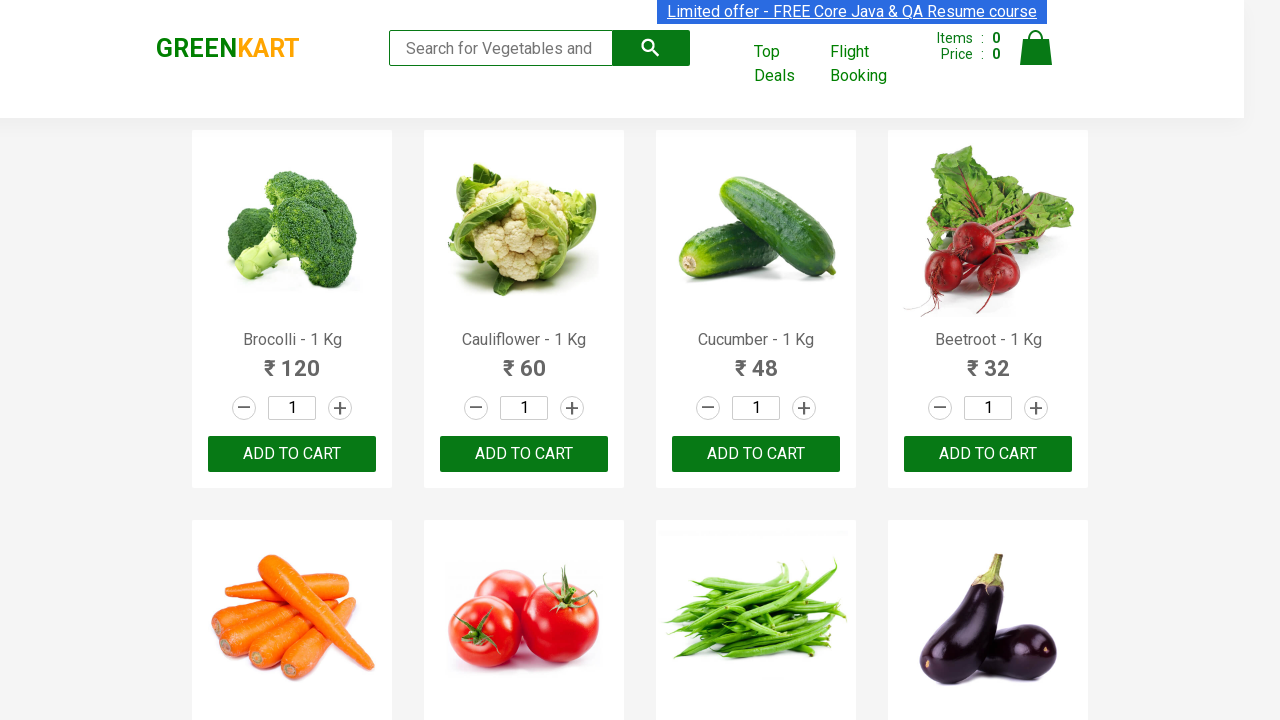

Added Brocolli to cart at (292, 454) on xpath=//div[@class='product-action']/button >> nth=0
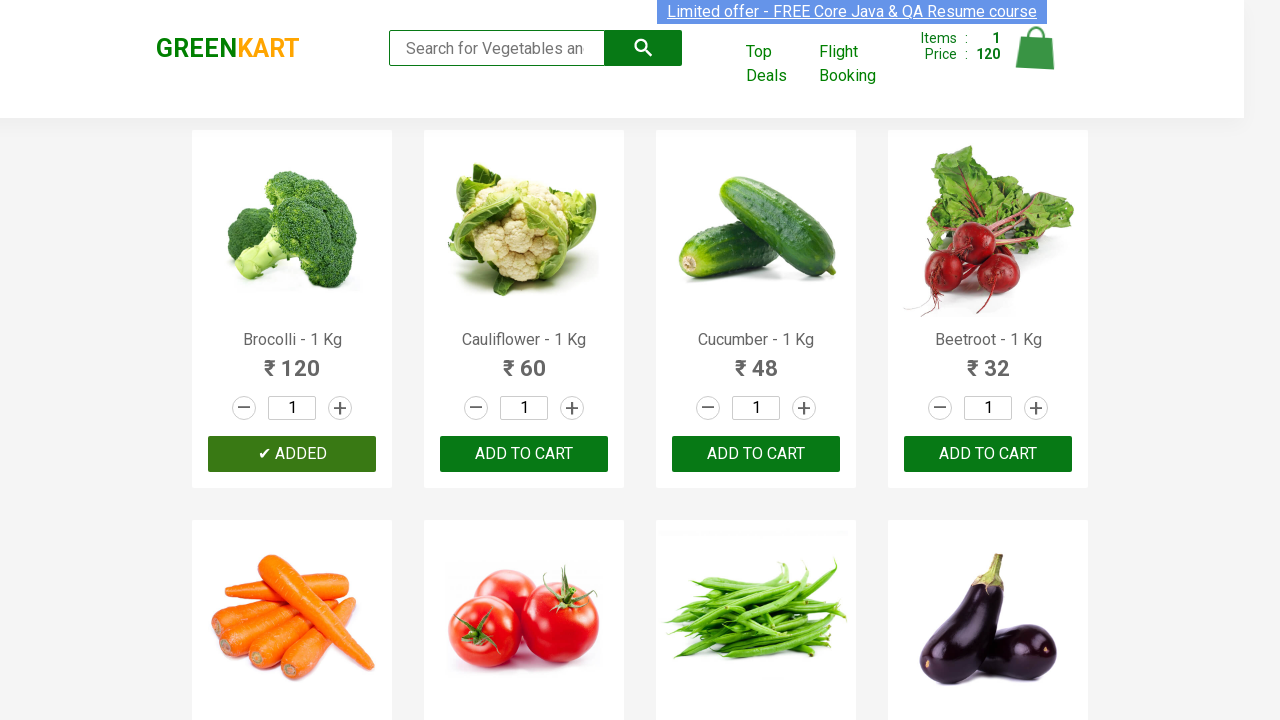

Added Cucumber to cart at (756, 454) on xpath=//div[@class='product-action']/button >> nth=2
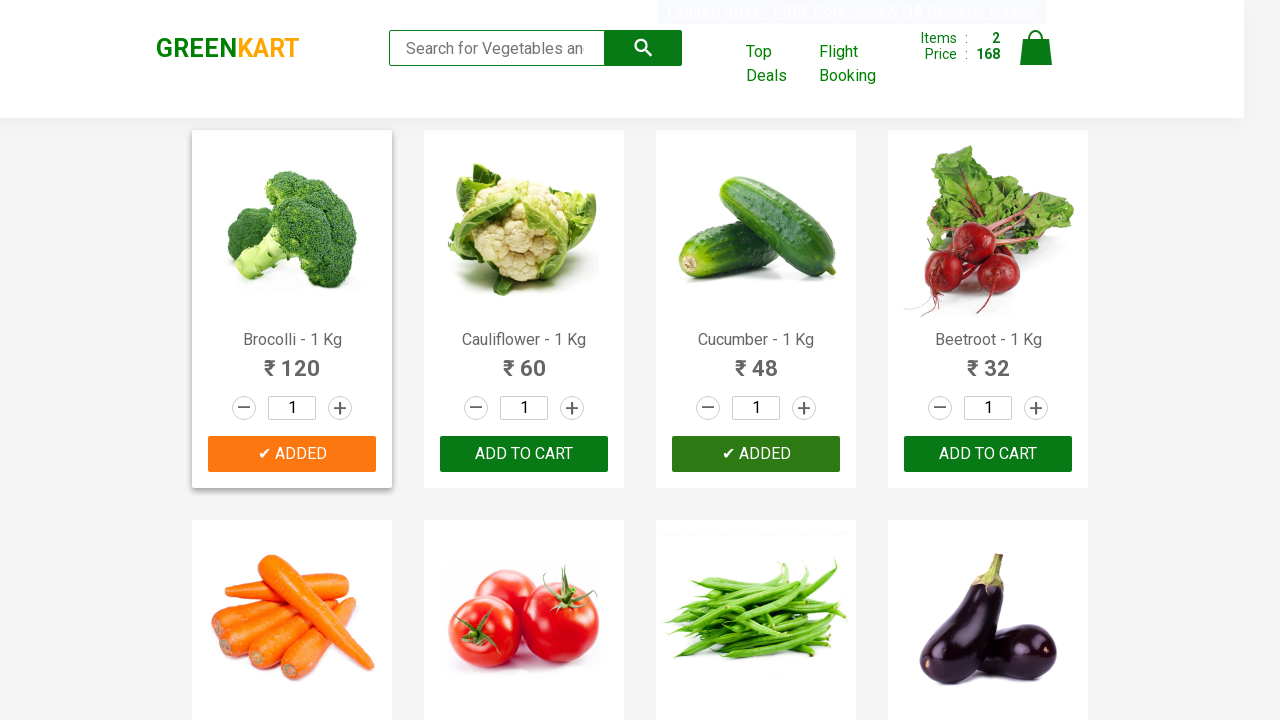

Added Beetroot to cart at (988, 454) on xpath=//div[@class='product-action']/button >> nth=3
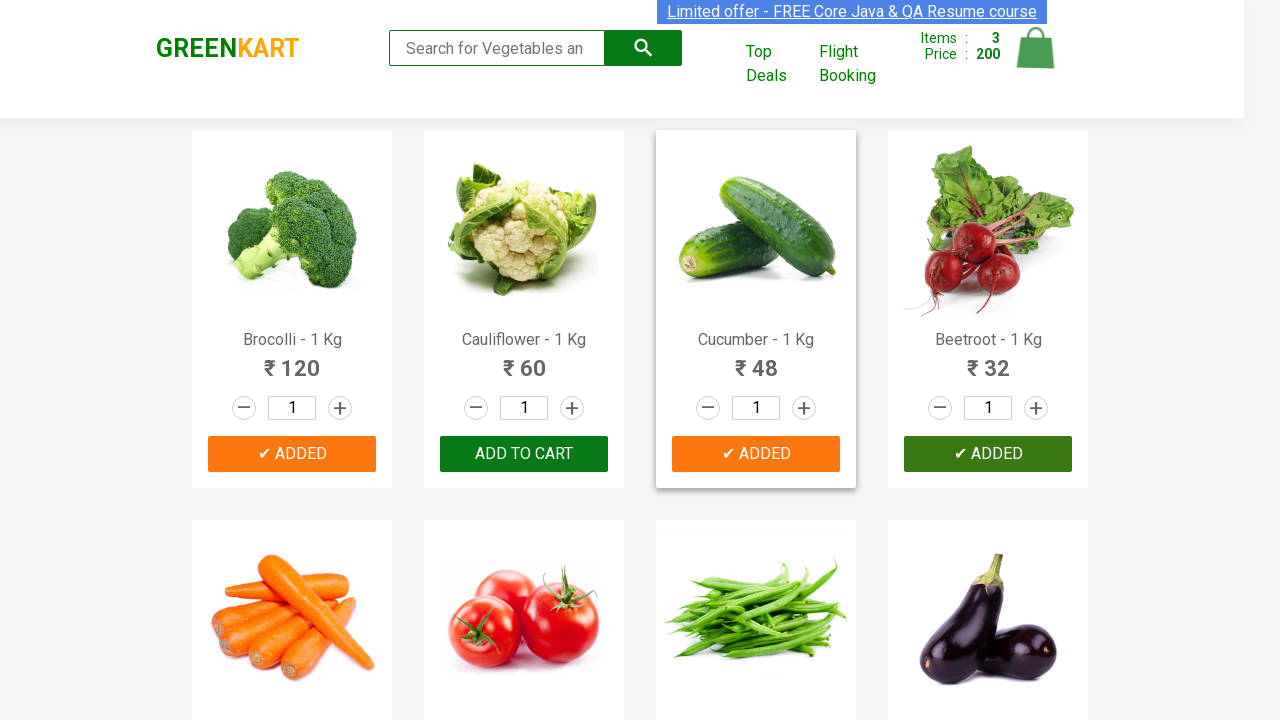

Clicked on cart icon at (1036, 48) on img[alt='Cart']
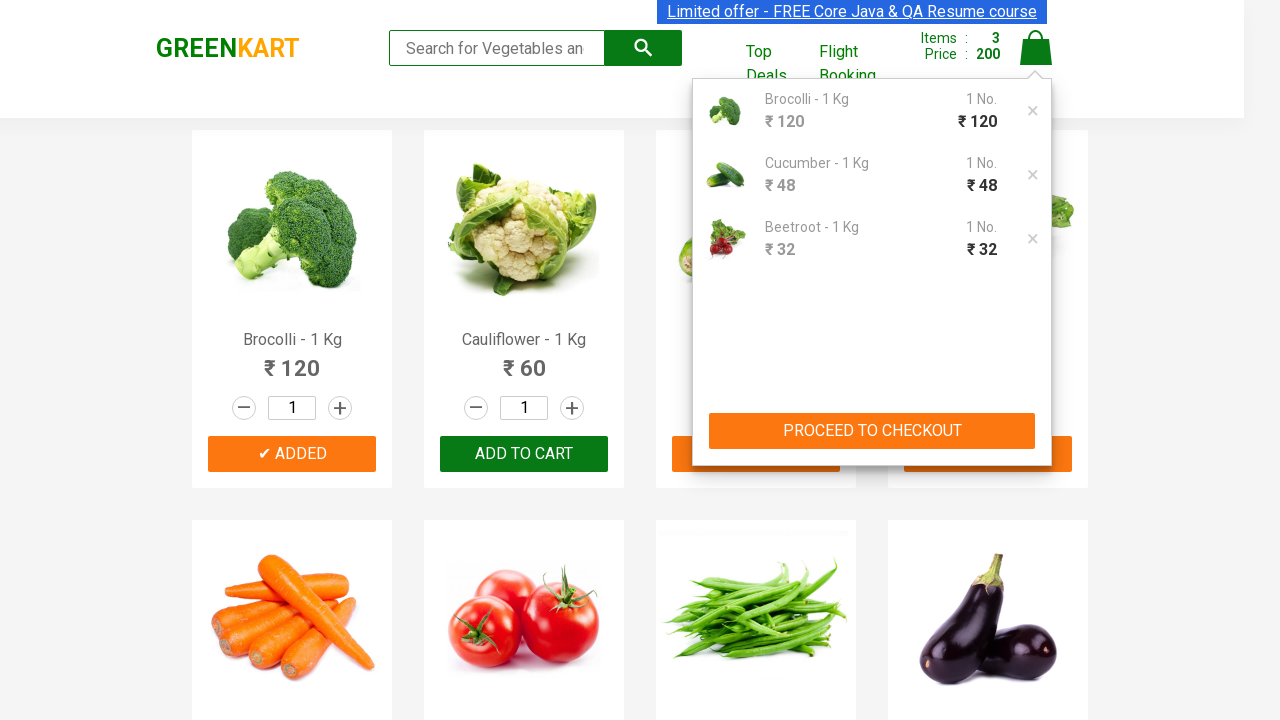

Clicked 'PROCEED TO CHECKOUT' button at (872, 431) on xpath=//button[contains(text(),'PROCEED TO CHECKOUT')]
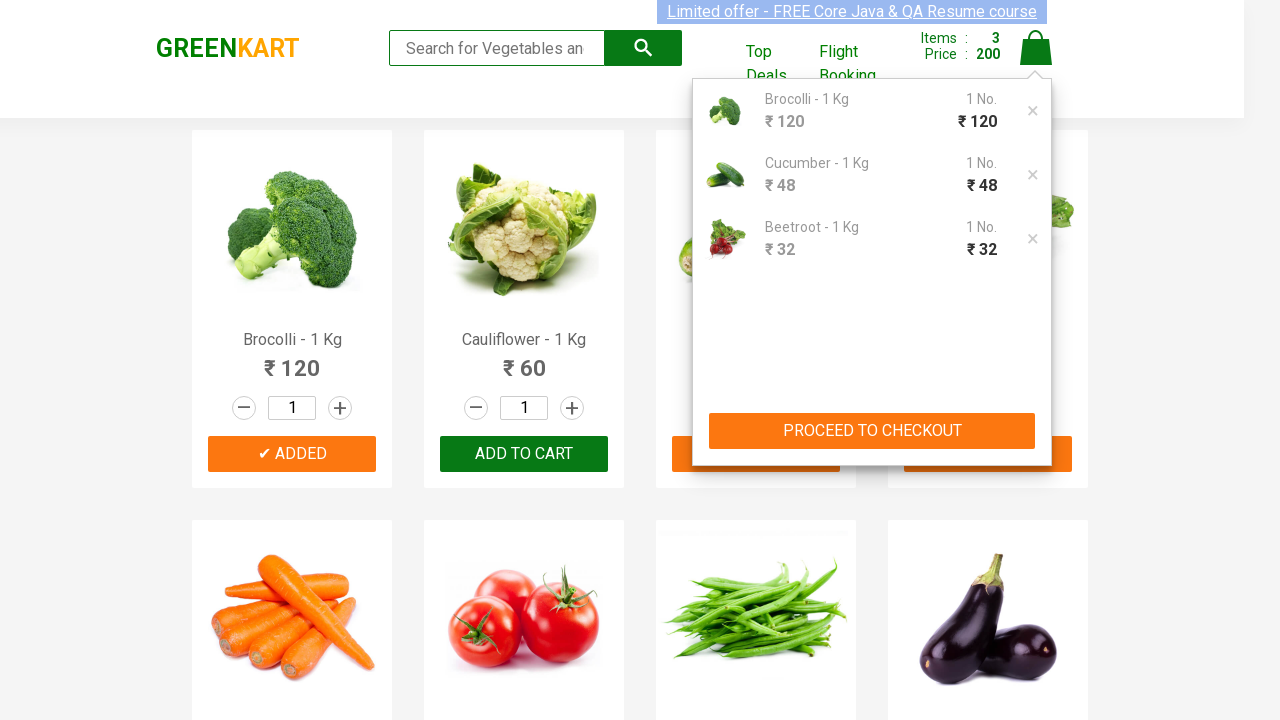

Waited for promo code input field to be visible
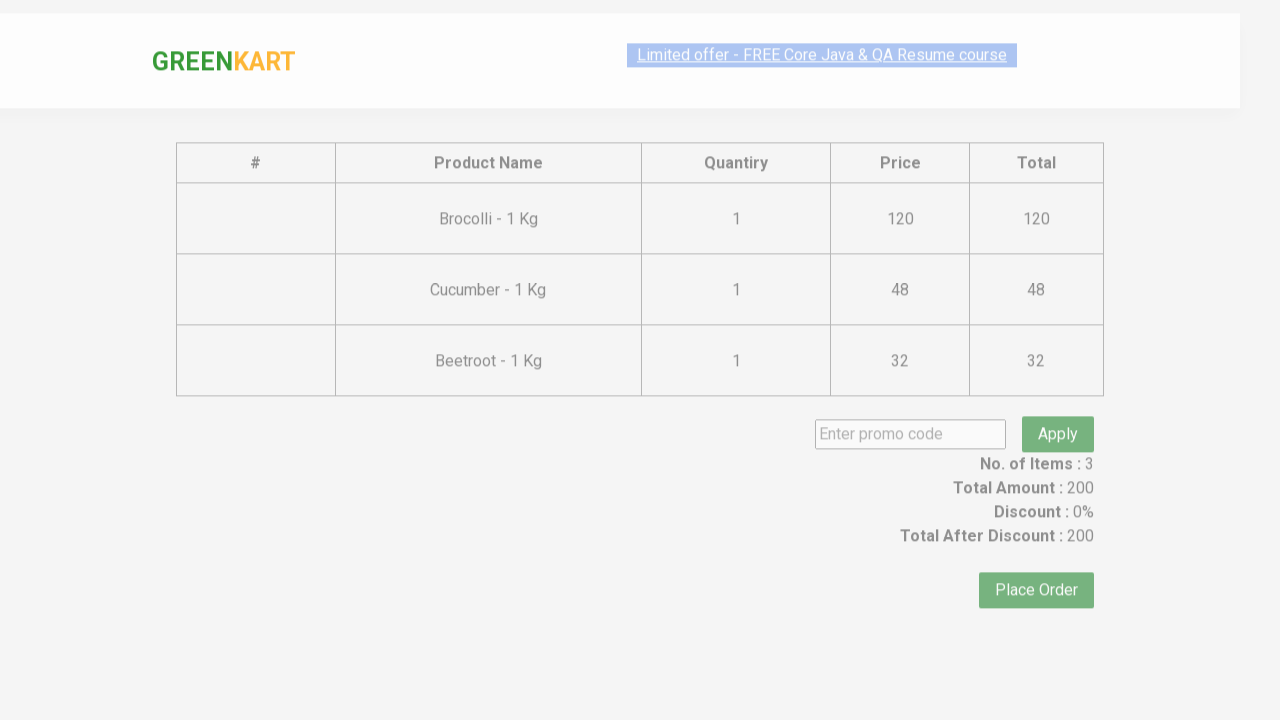

Entered promo code 'rahulshettyacademy' on input.promoCode
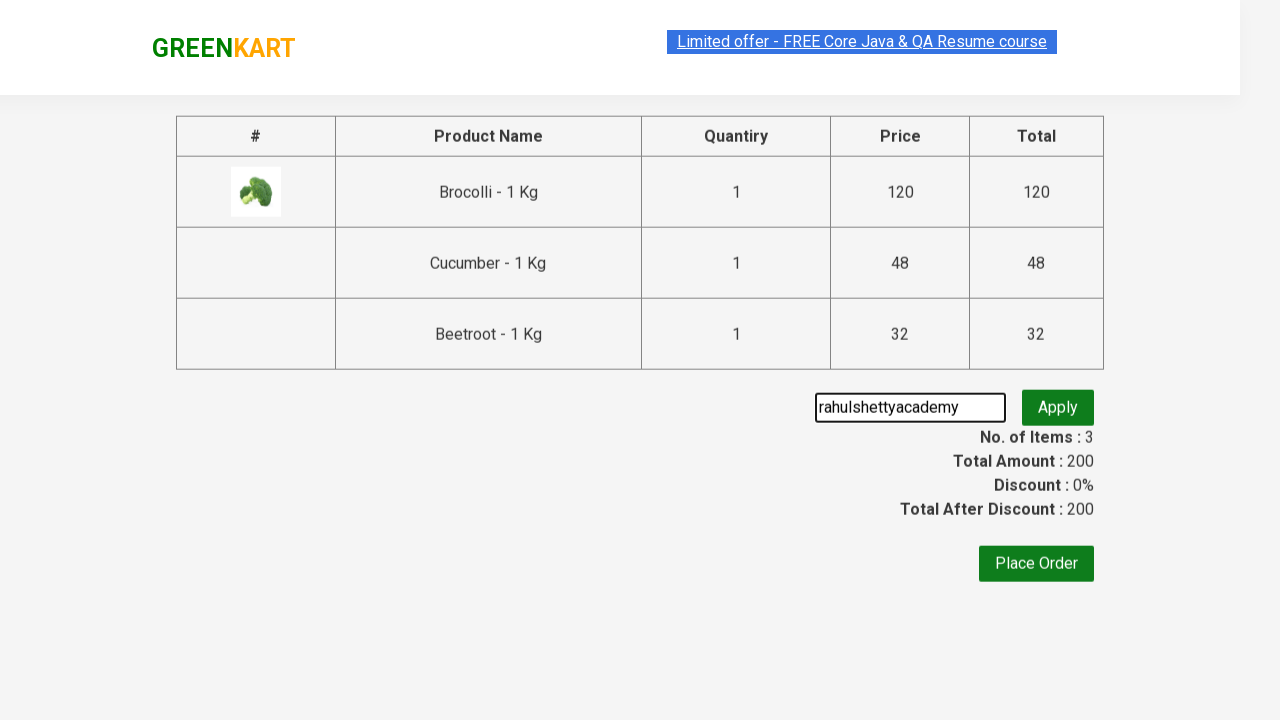

Clicked apply promo code button at (1058, 406) on button.promoBtn
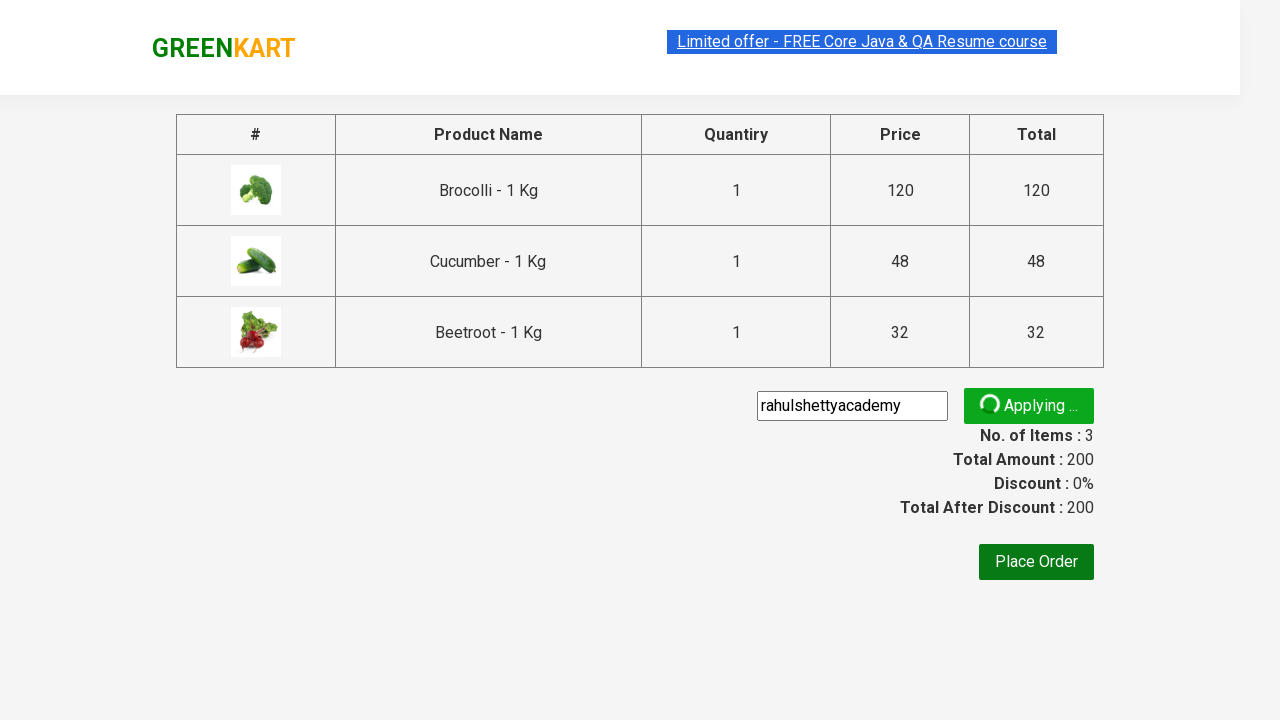

Waited for promo info confirmation to appear
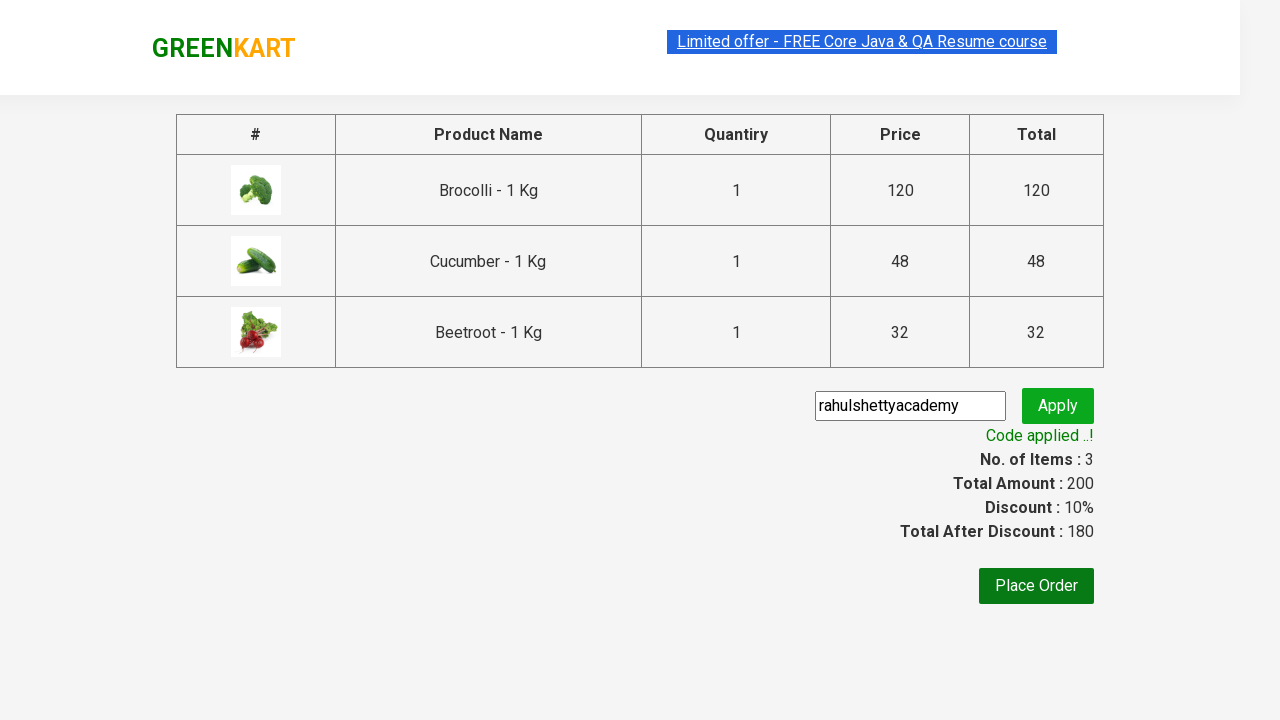

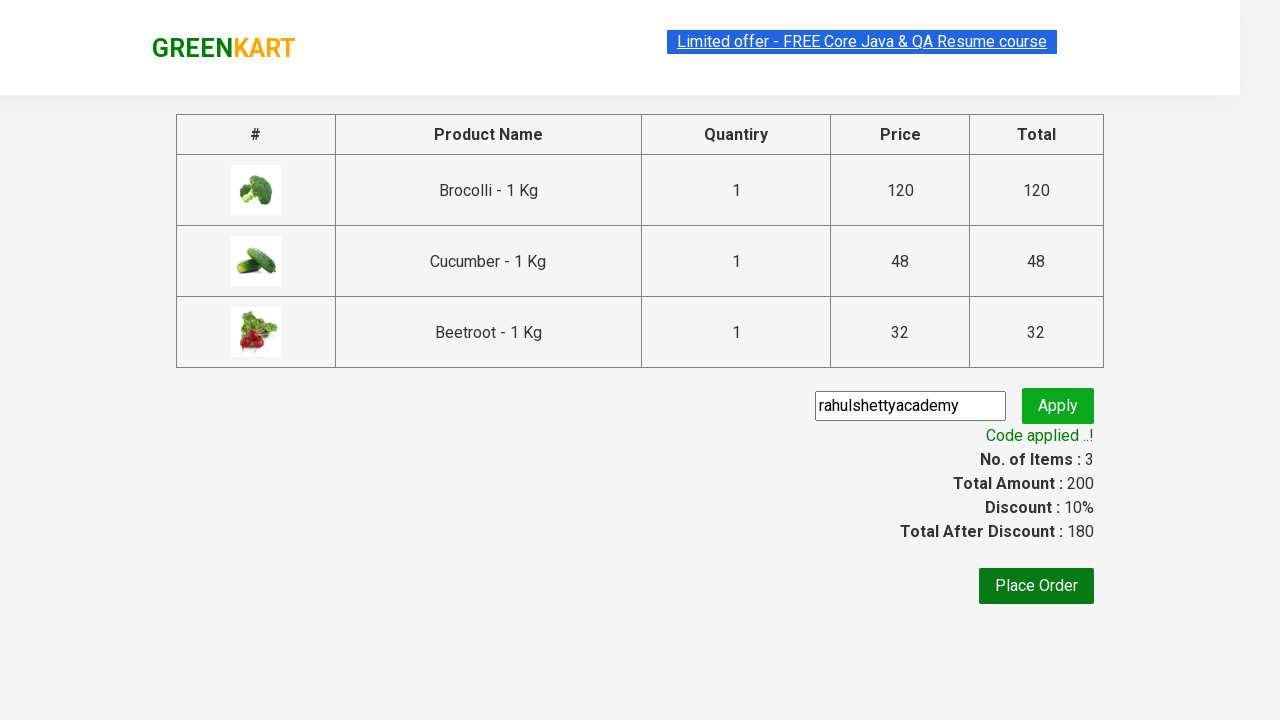